Navigates to Laptops & Notebooks section through menu dropdown

Starting URL: https://awesomeqa.com/ui/

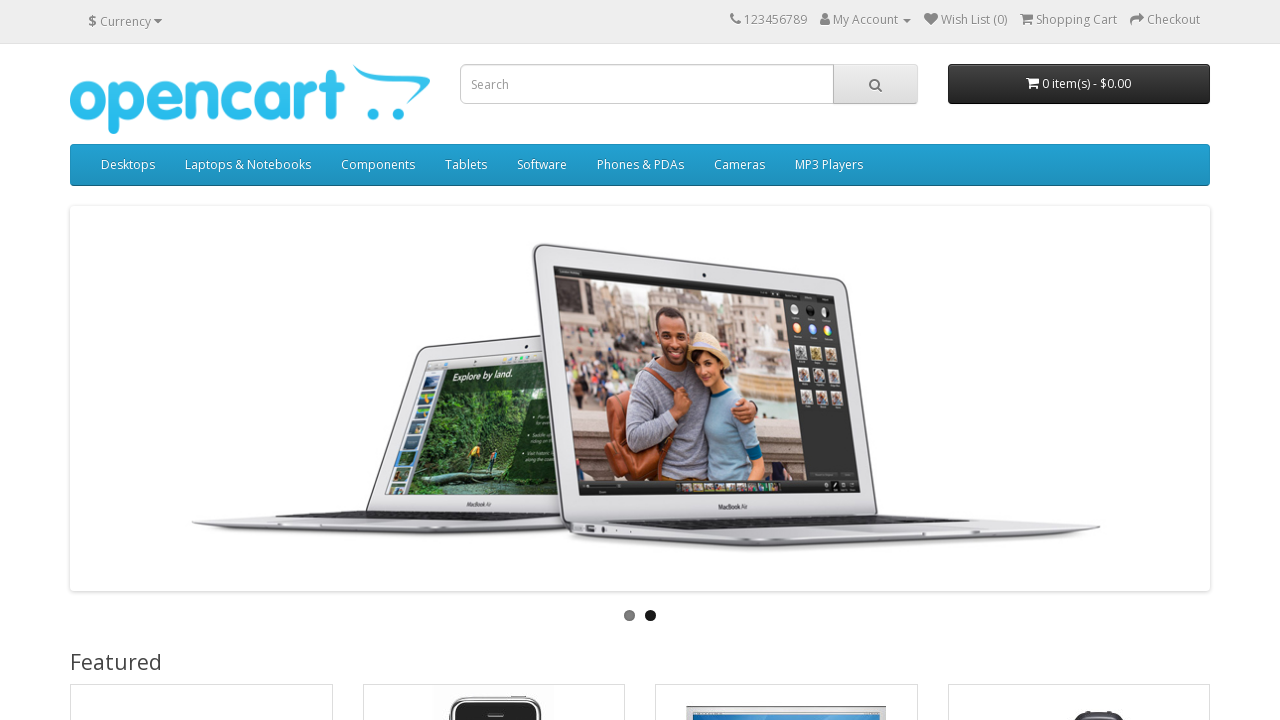

Hovered over Laptops & Notebooks menu item to reveal dropdown at (248, 165) on xpath=//*[@id='menu']/div[2]/ul/li[2]/a
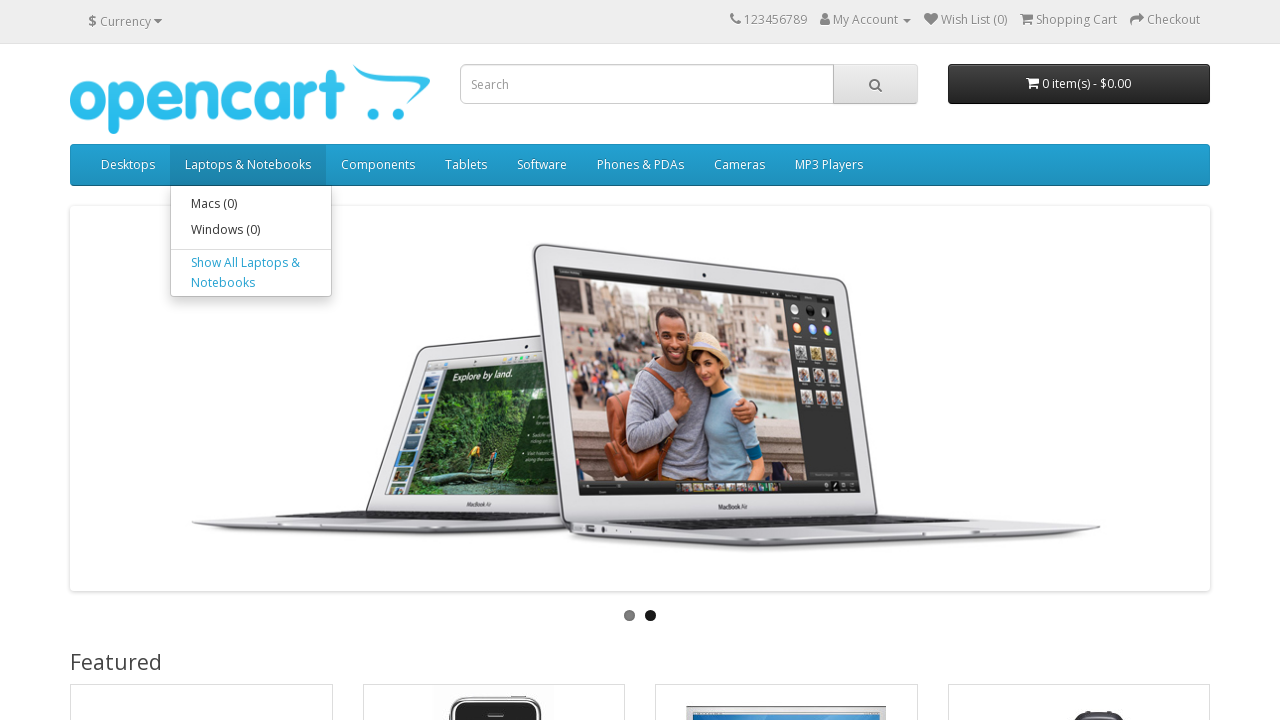

Clicked on 'Show All Laptops & Notebooks' link in dropdown at (251, 273) on xpath=//*[@id='menu']/div[2]/ul/li[2]/div/a
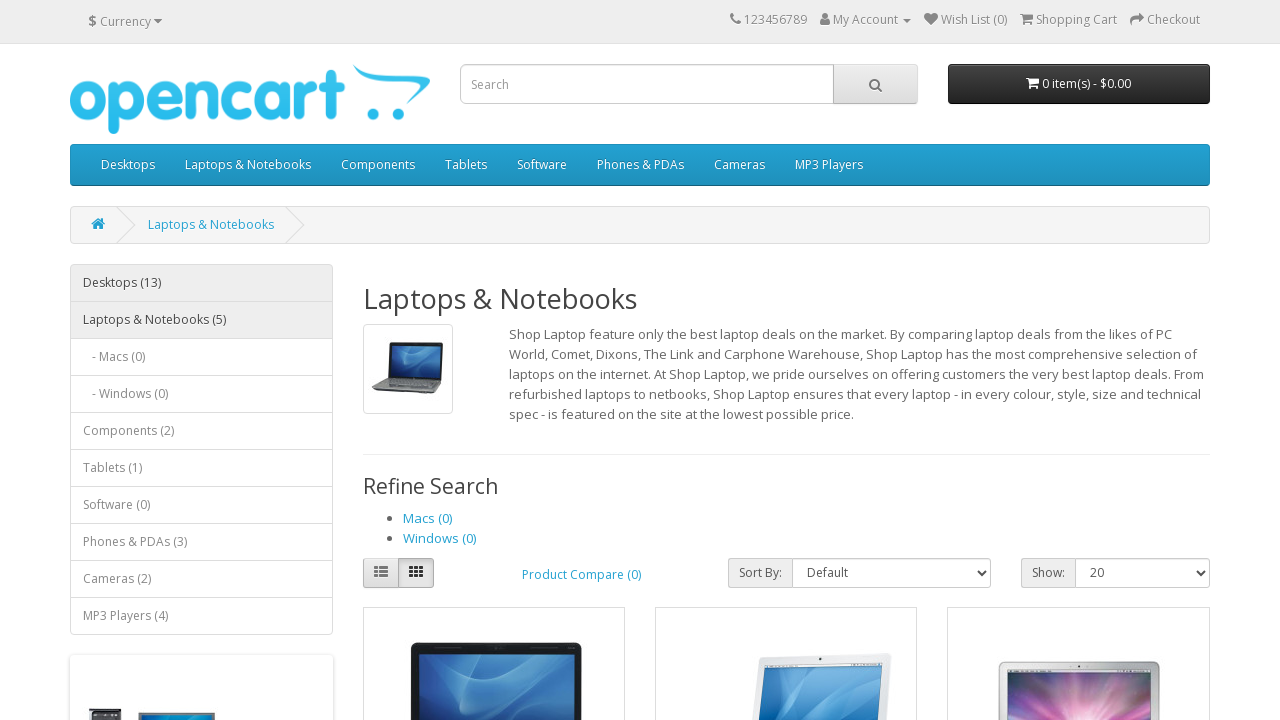

Verified page title is 'Laptops & Notebooks'
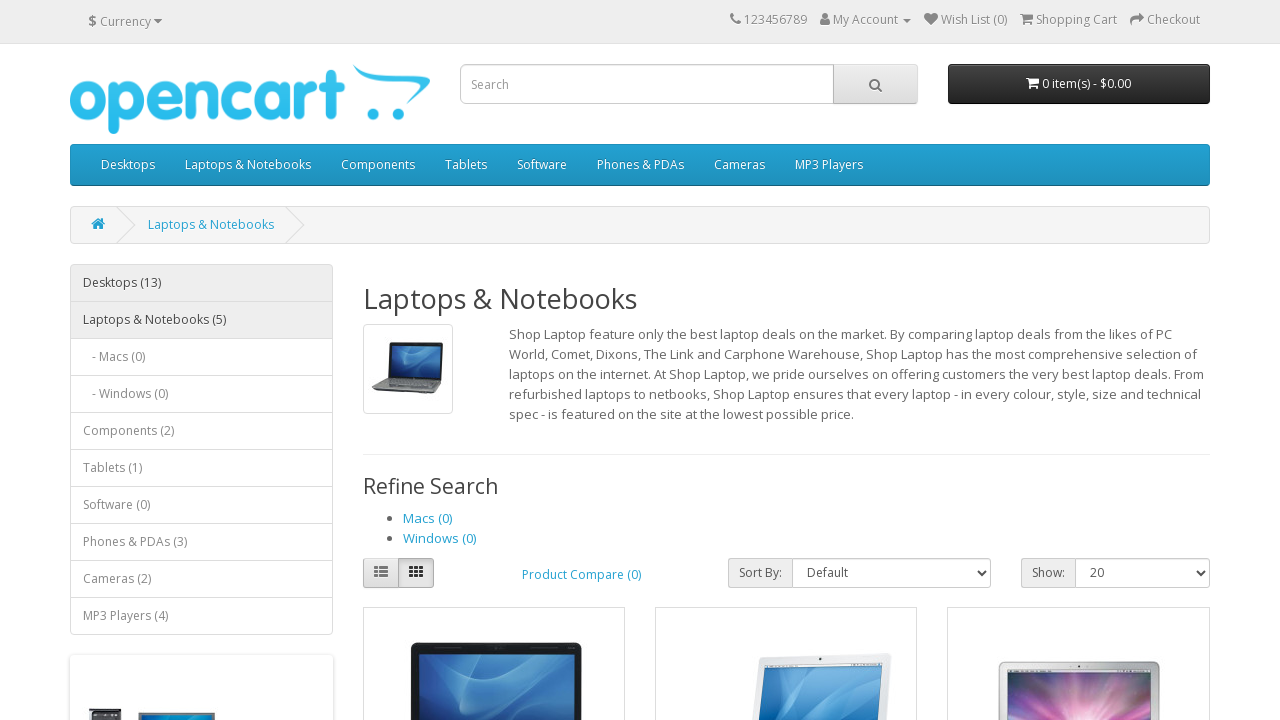

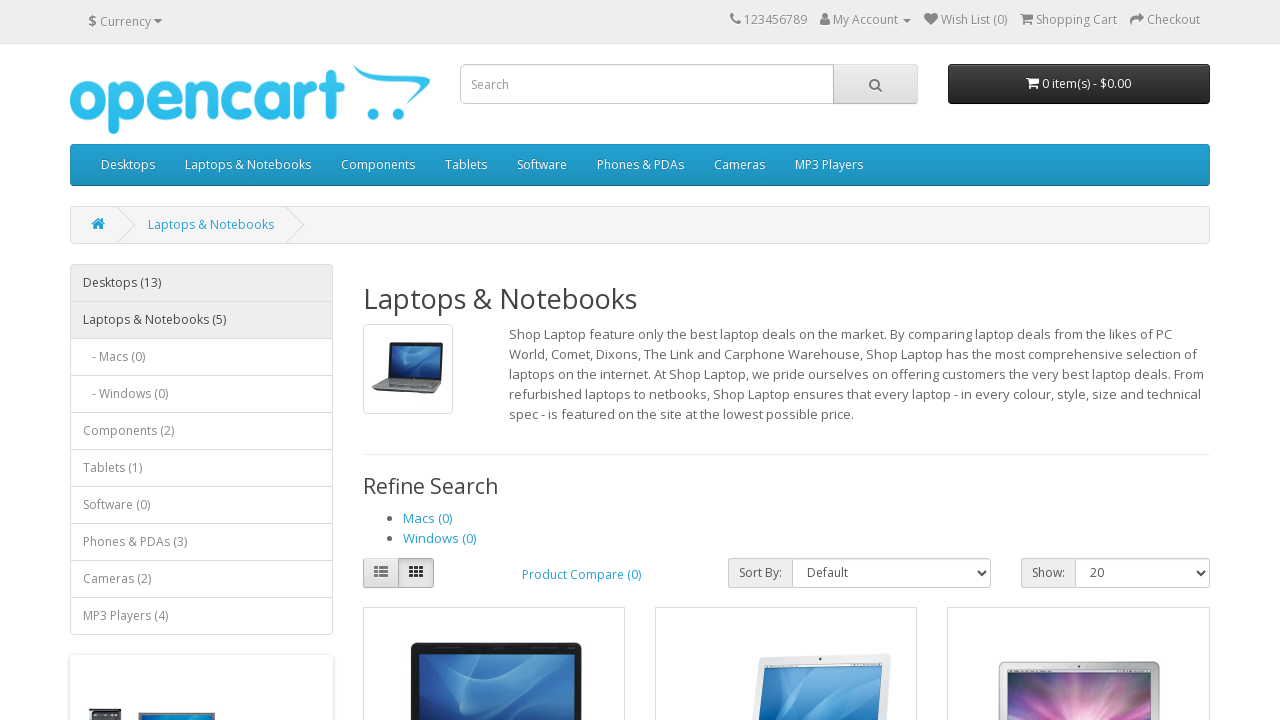